Tests drag and drop functionality on jQuery UI demo page by dragging an element from source to target location within an iframe

Starting URL: https://jqueryui.com/droppable/

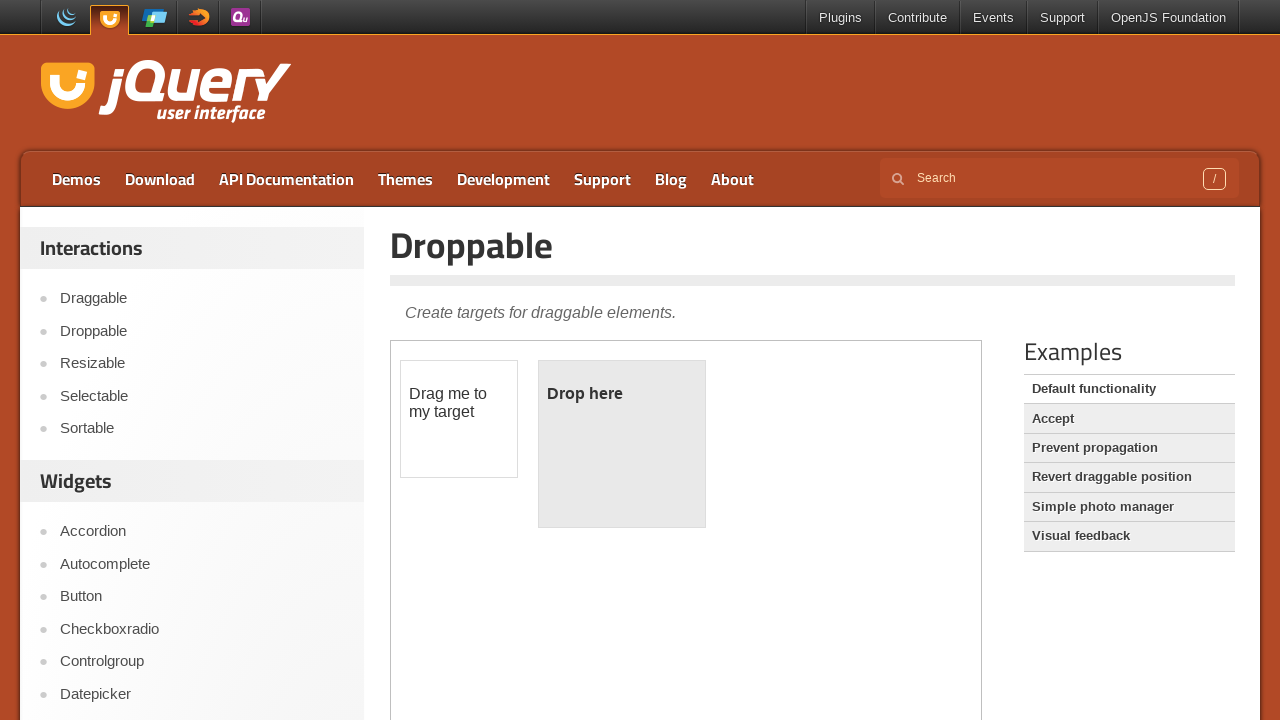

Located iframe containing drag and drop demo
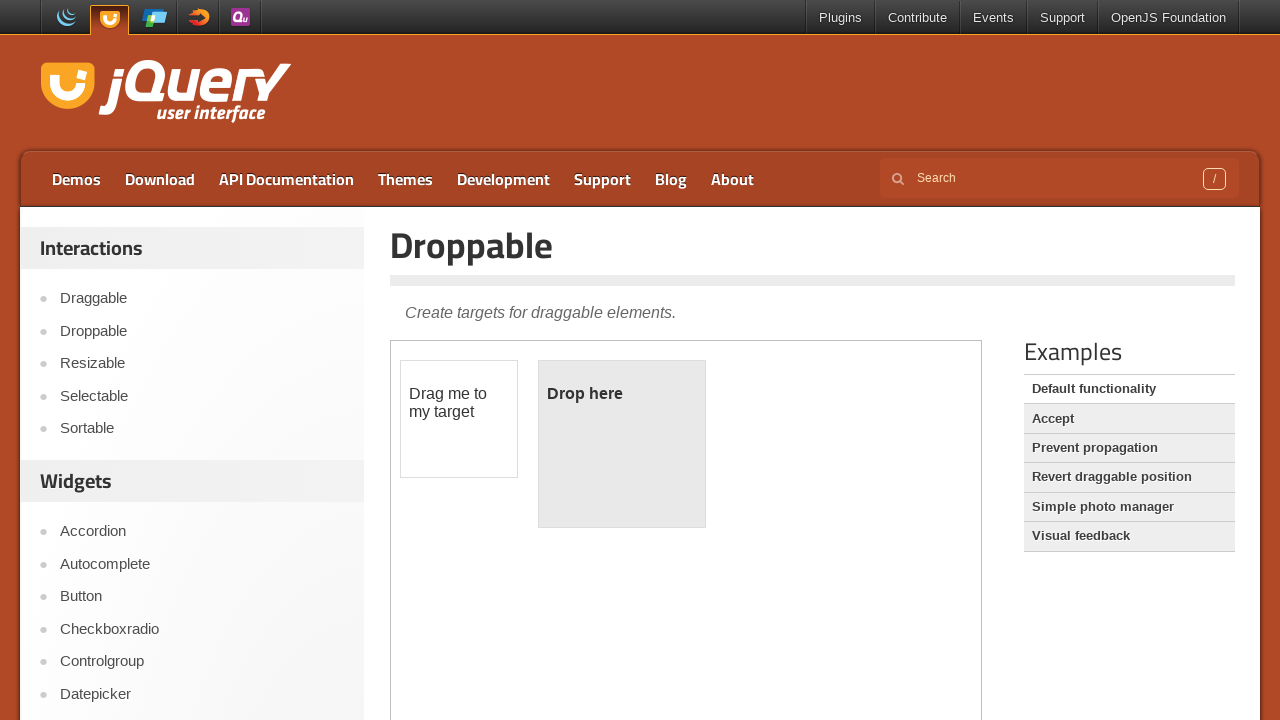

Located draggable element with ID 'draggable'
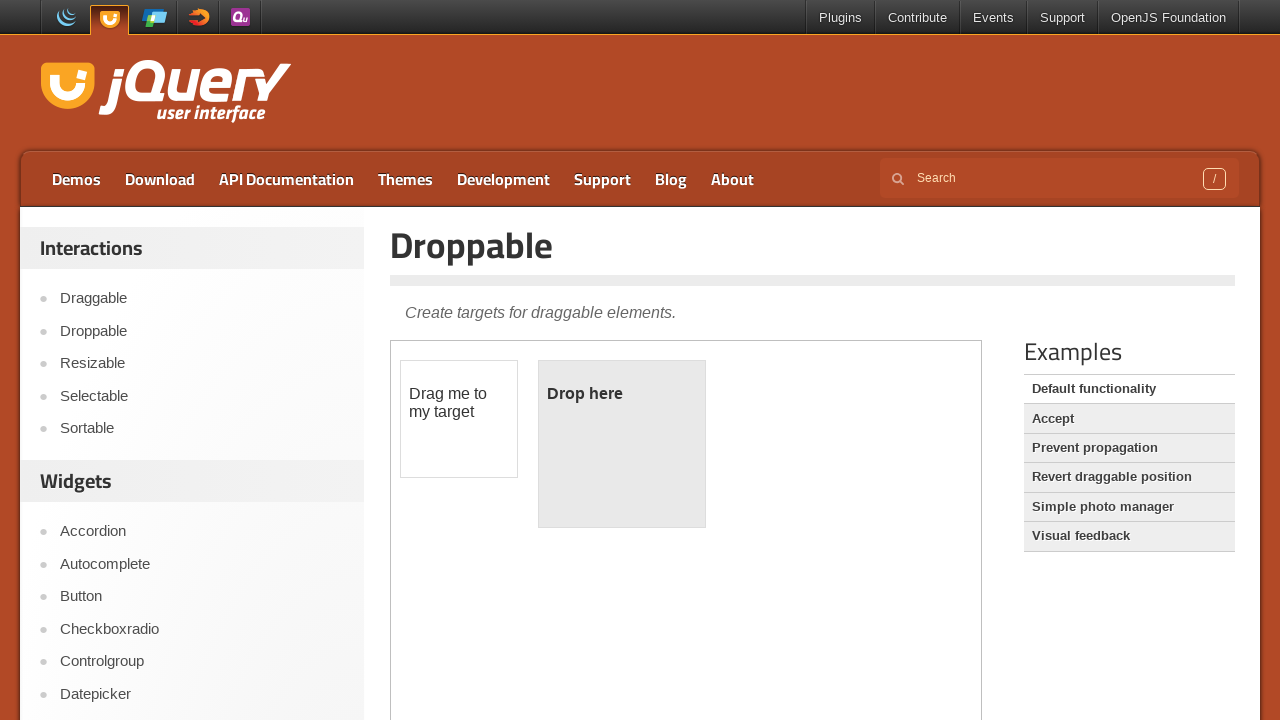

Located droppable target element with ID 'droppable'
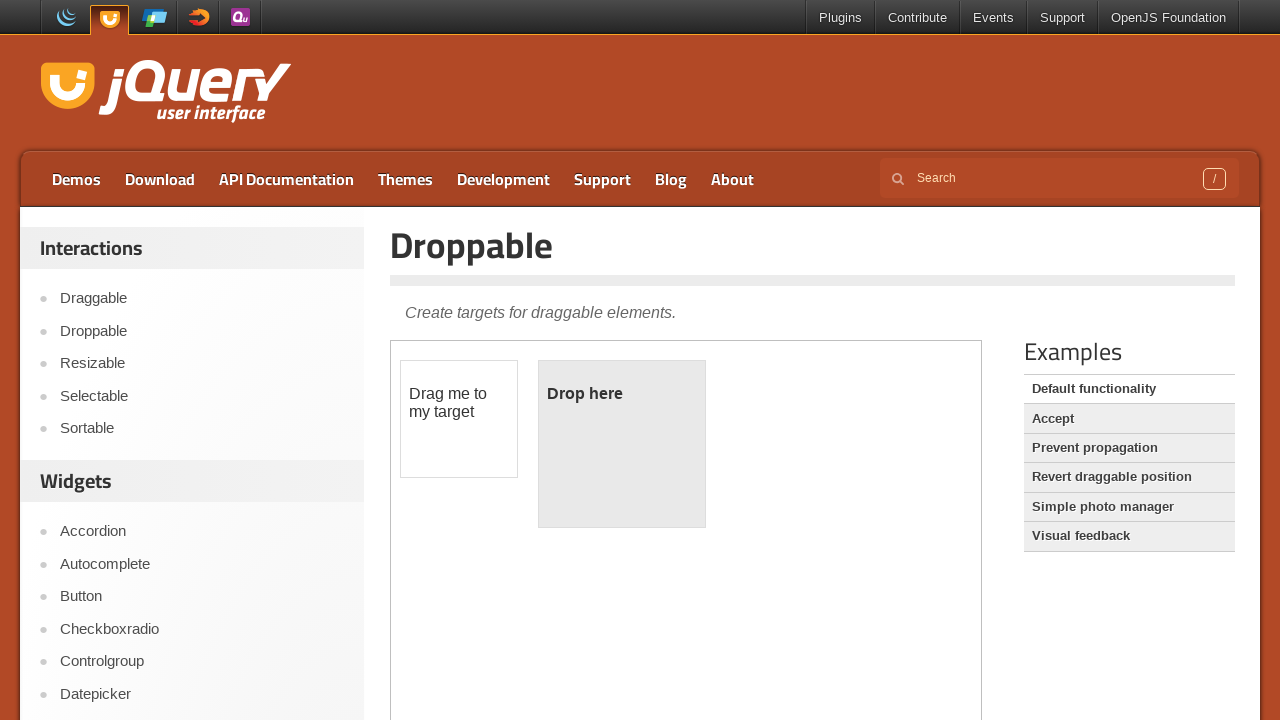

Dragged element from source to target location within iframe at (622, 444)
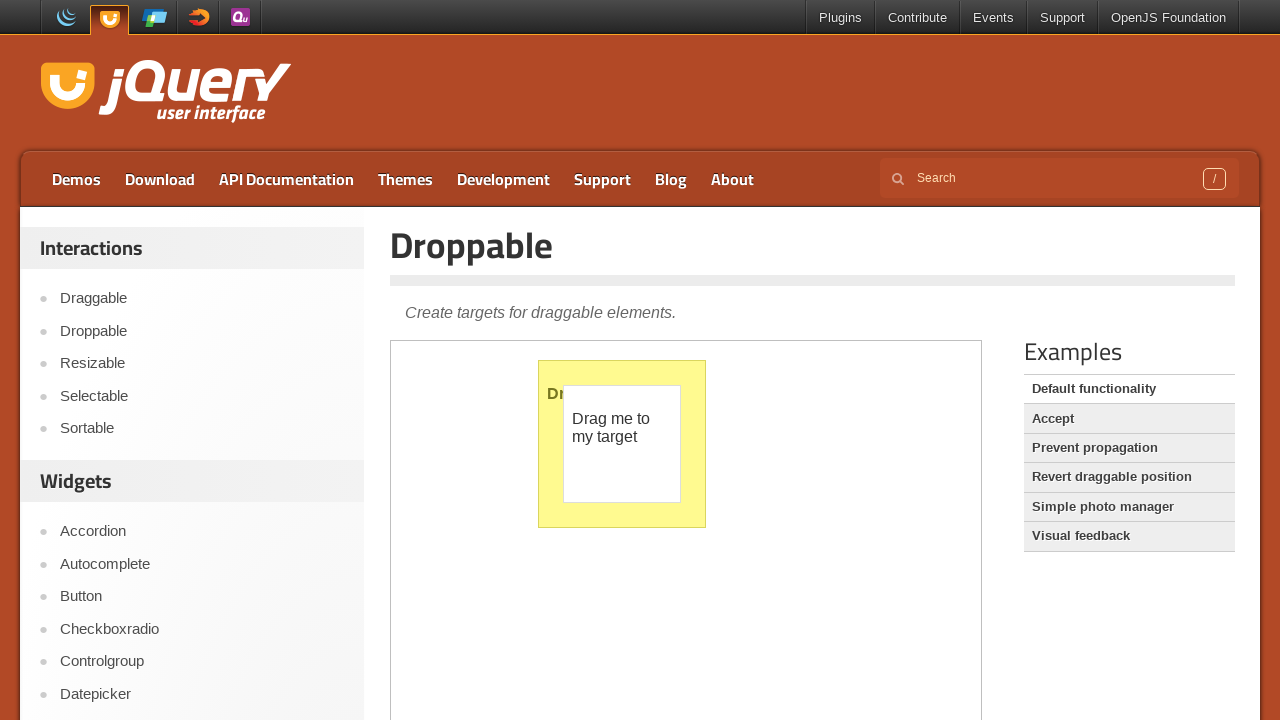

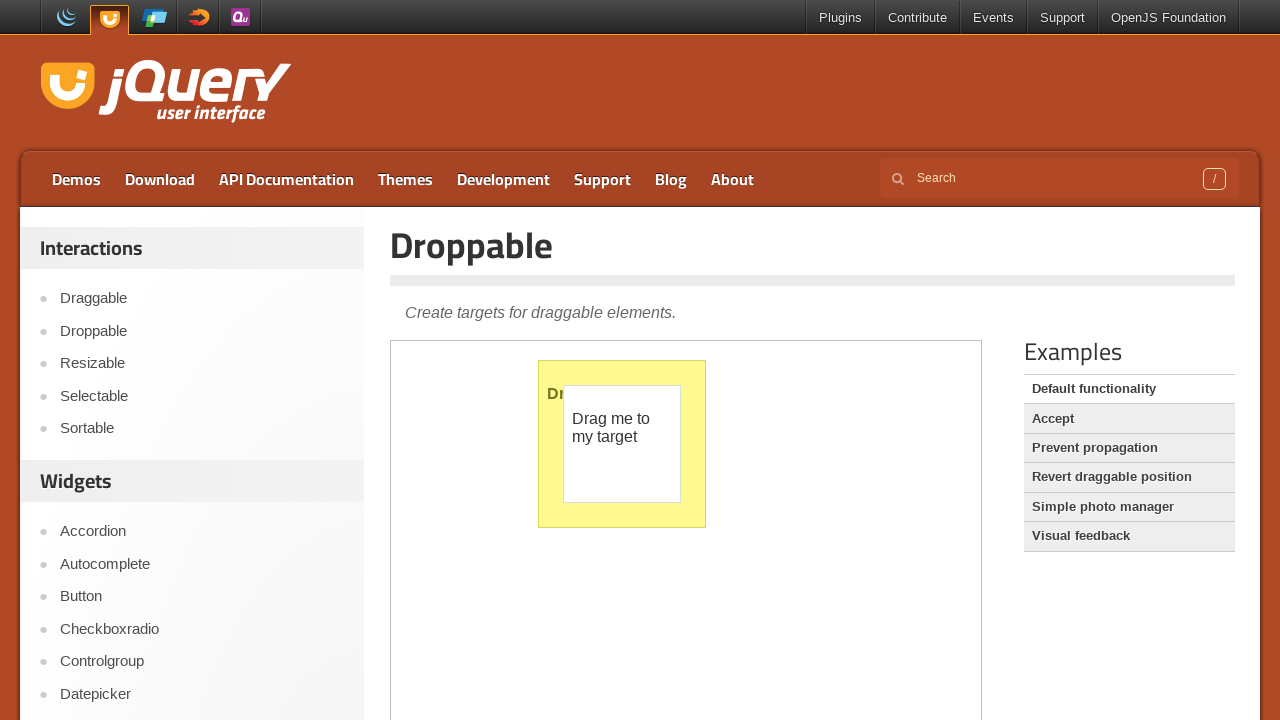